Tests various UI interactions on a practice page including alert handling, show/hide visibility toggle, mouse hover menu navigation, and footer text verification

Starting URL: https://www.letskodeit.com/practice

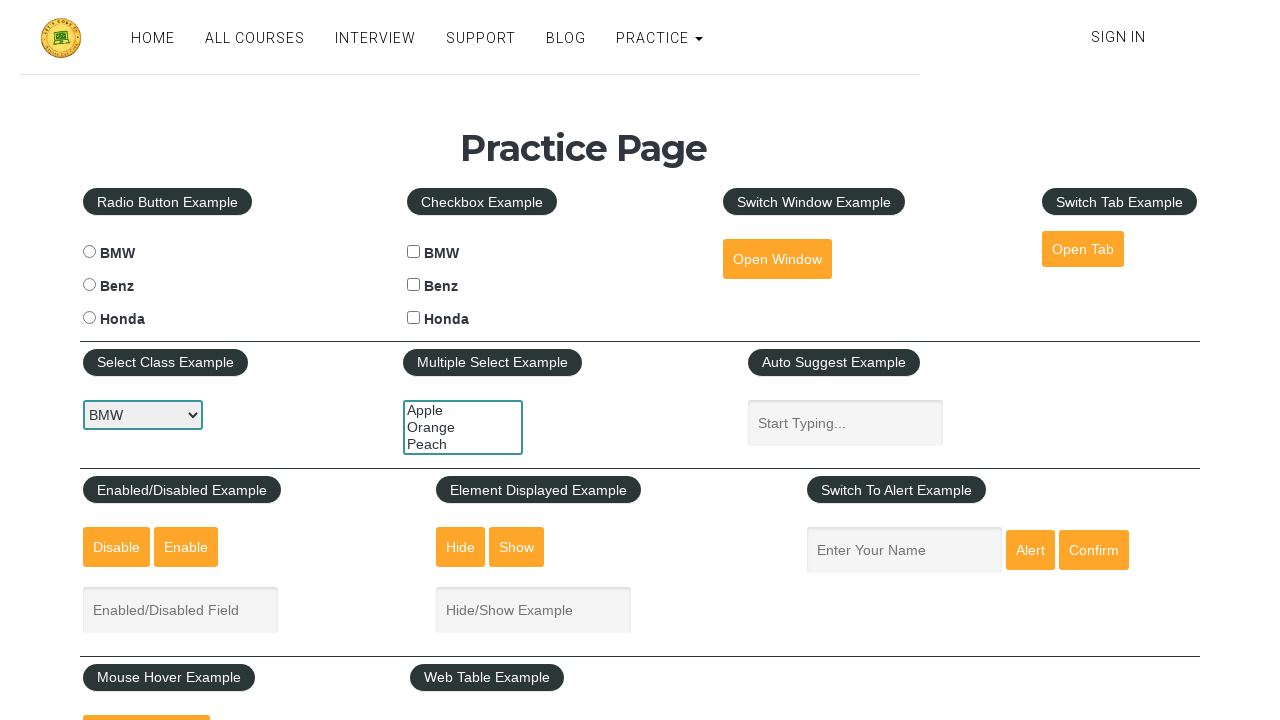

Alert button selector loaded
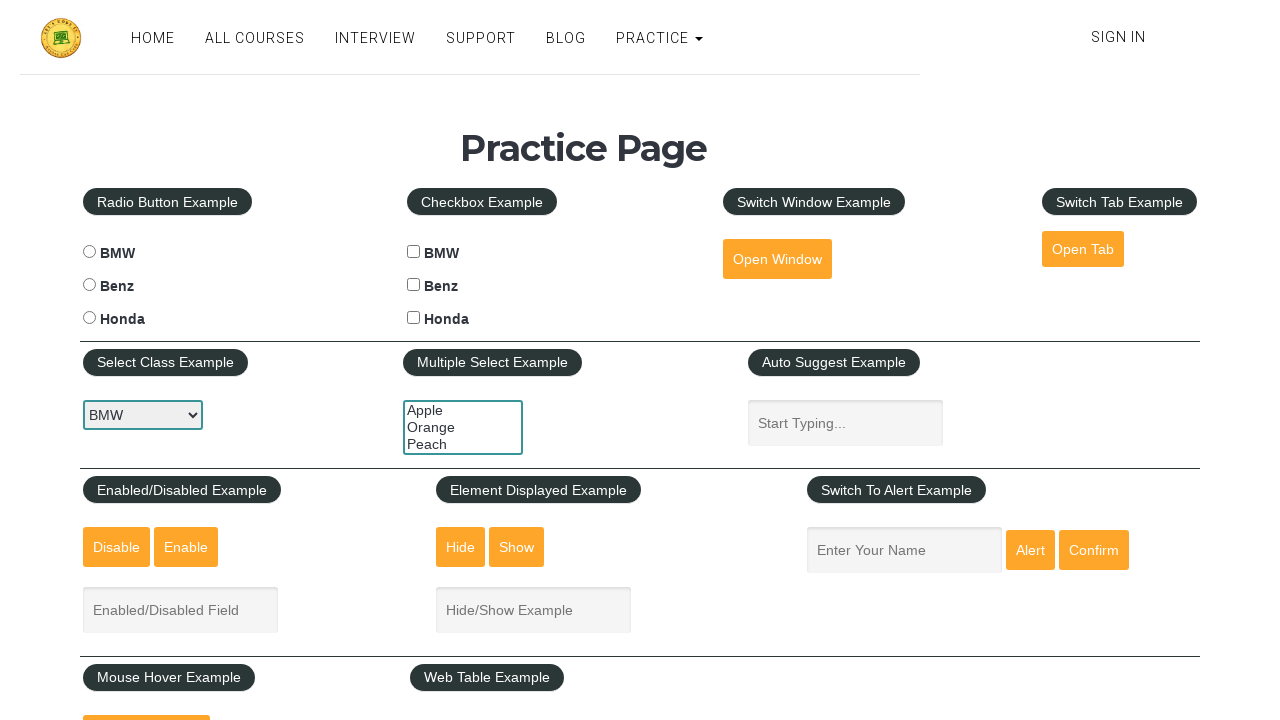

Clicked alert button to trigger alert dialog at (1030, 550) on xpath=//*[@id="alertbtn"]
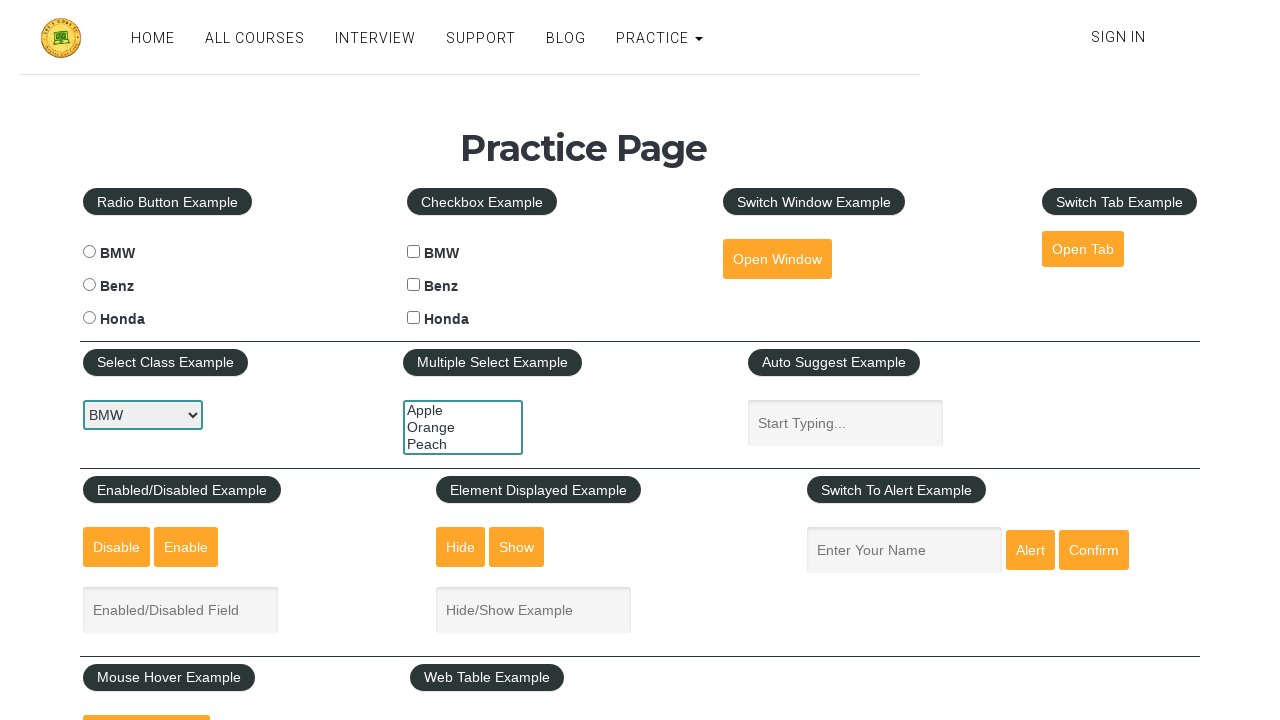

Alert dialog handler registered
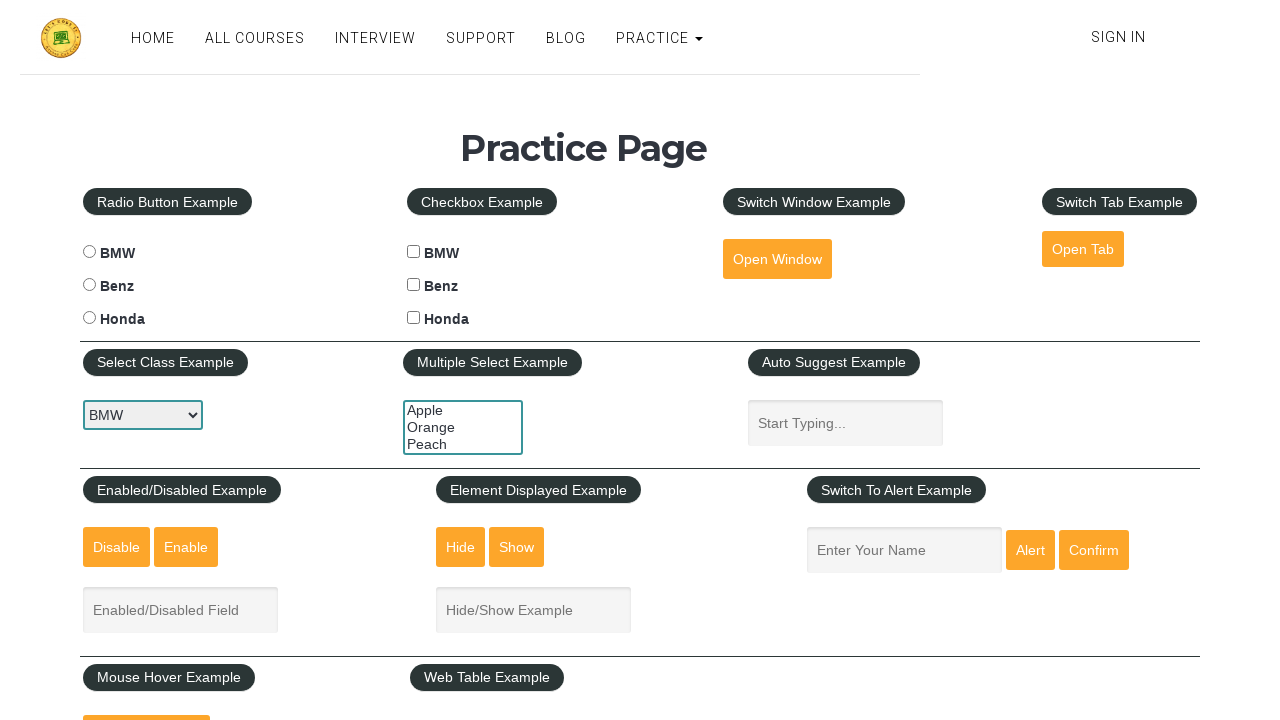

Clicked Show button to display text box at (517, 547) on xpath=//*[@id="show-textbox"]
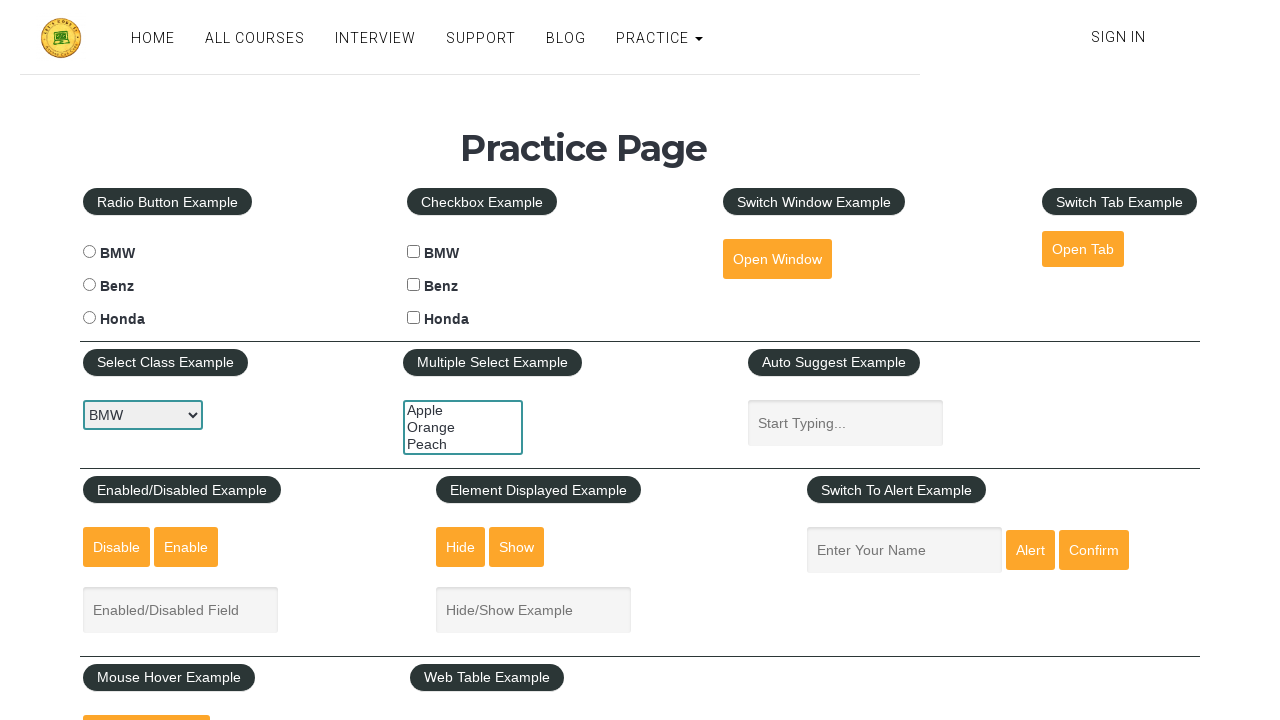

Text box is now visible
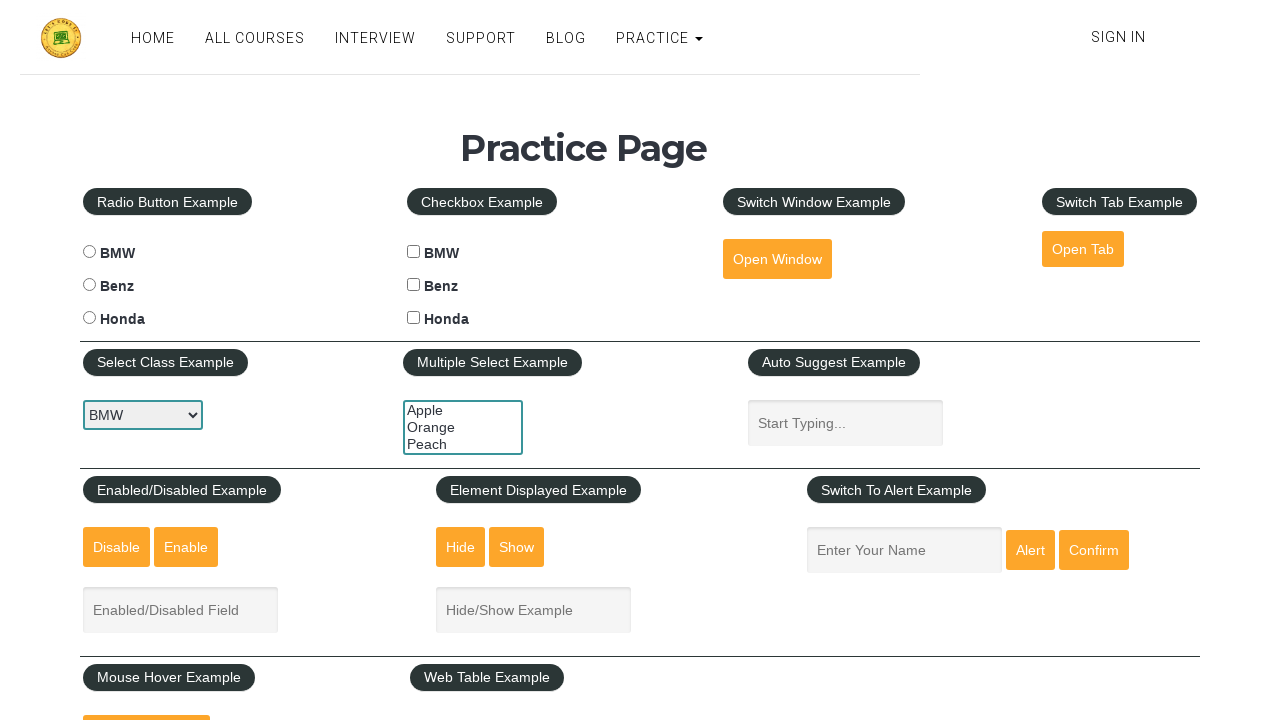

Clicked Hide button to hide text box at (461, 547) on xpath=//*[@id="hide-textbox"]
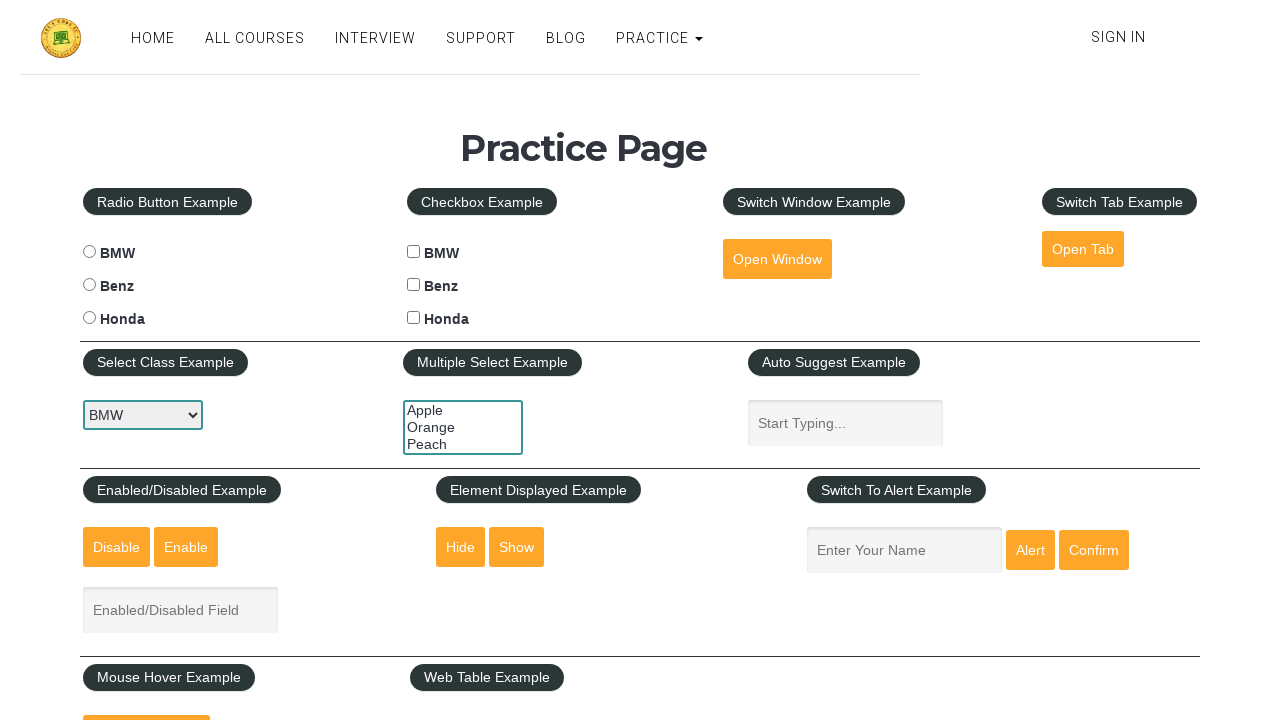

Text box is now hidden
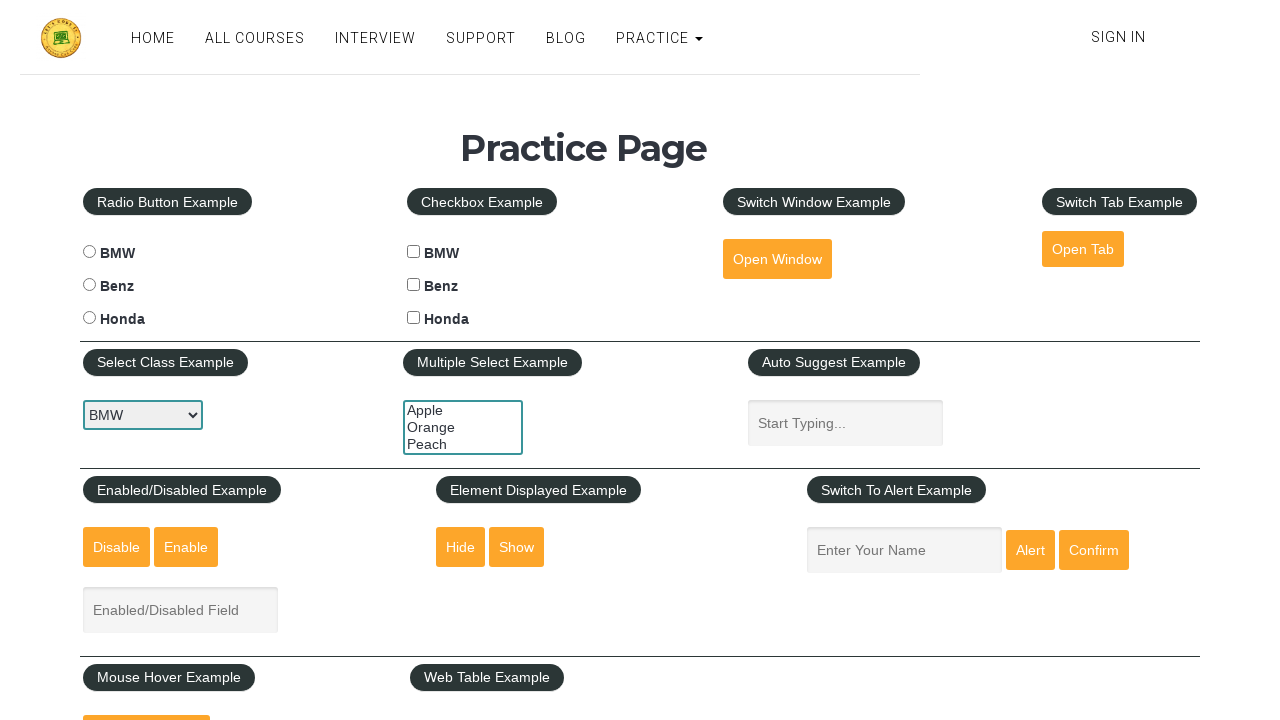

Scrolled mouse hover button into view
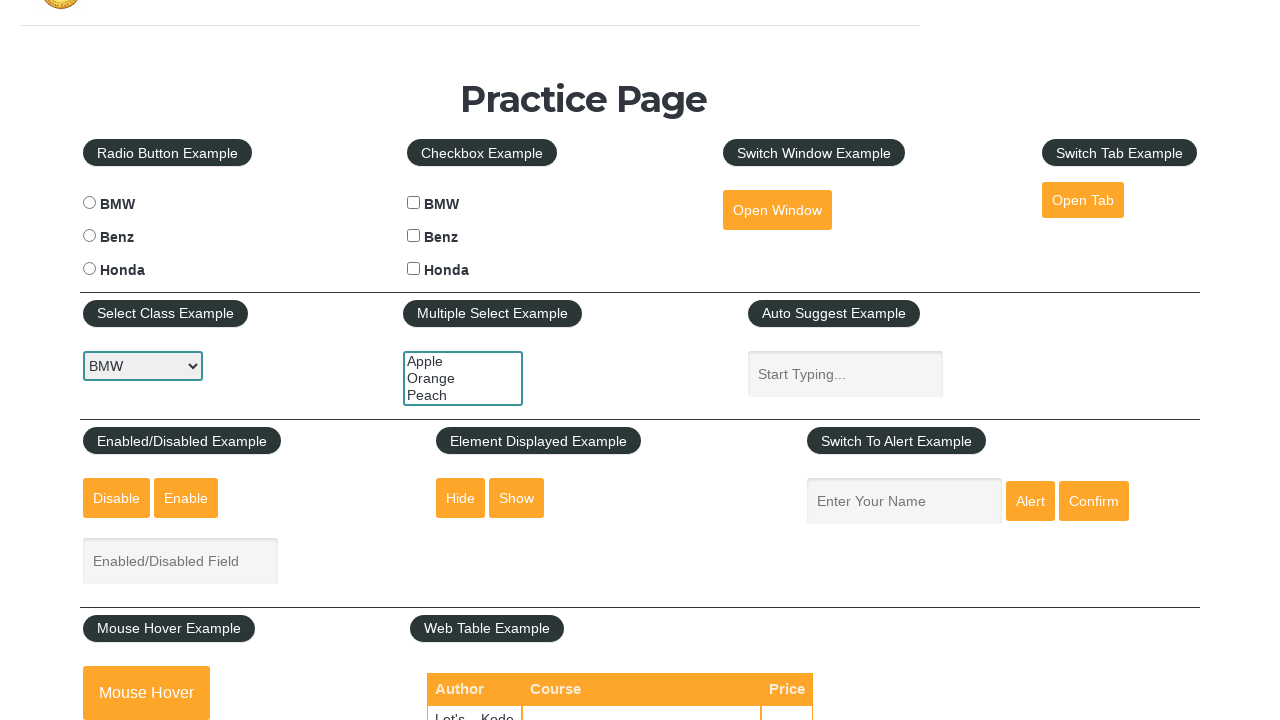

Hovered over mouse hover button to display menu options at (146, 693) on #mousehover
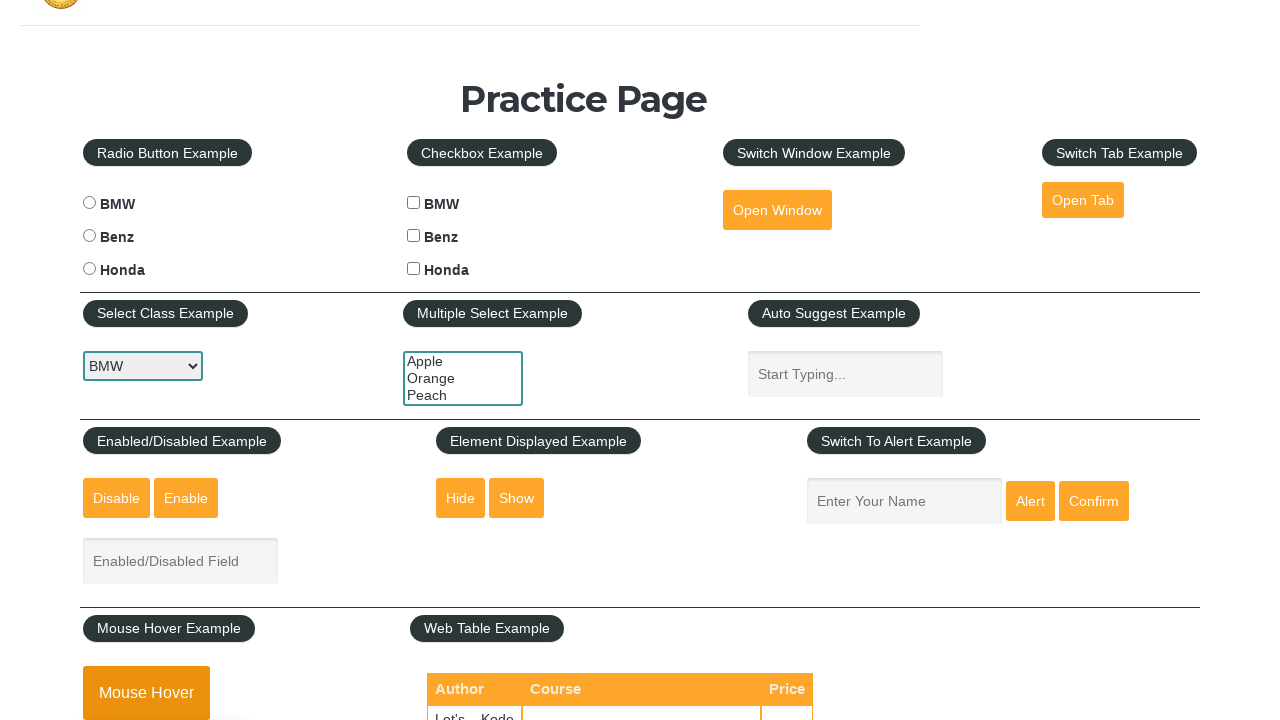

Clicked 'Top' option from hover menu at (163, 360) on xpath=//*[@id="mouse-hover-example-div"]//a[text()="Top"]
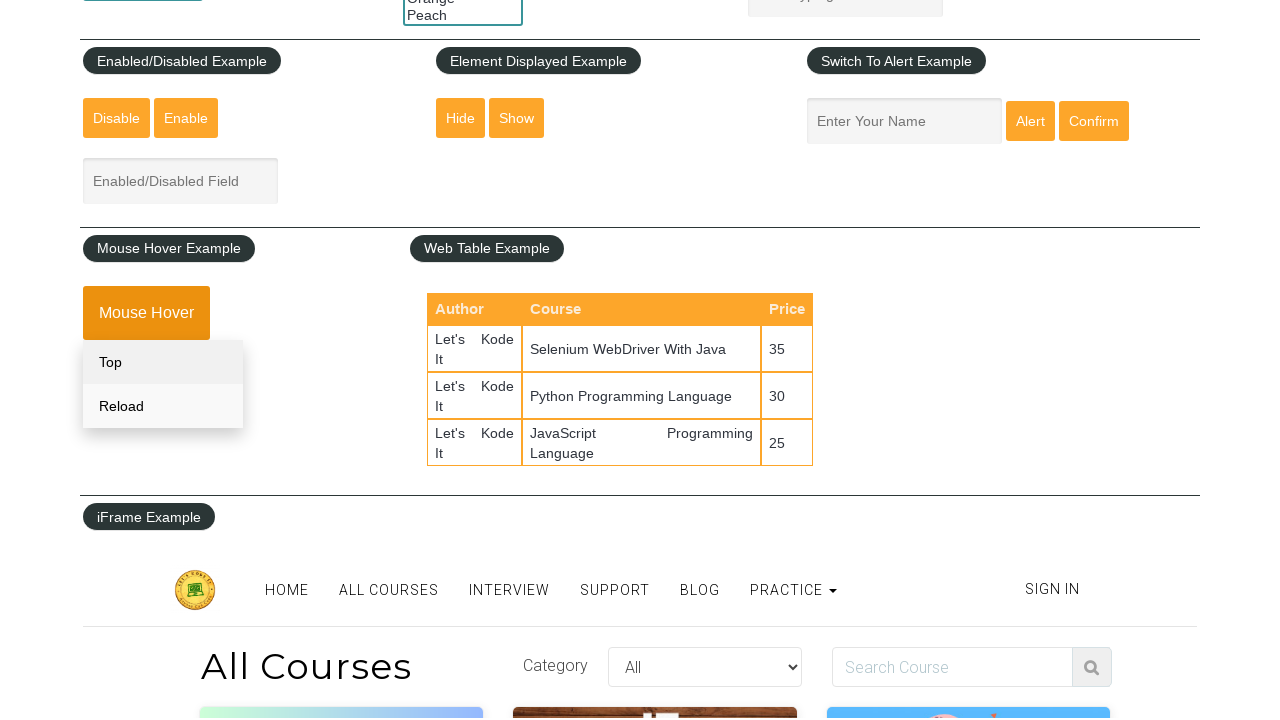

Footer text element is present
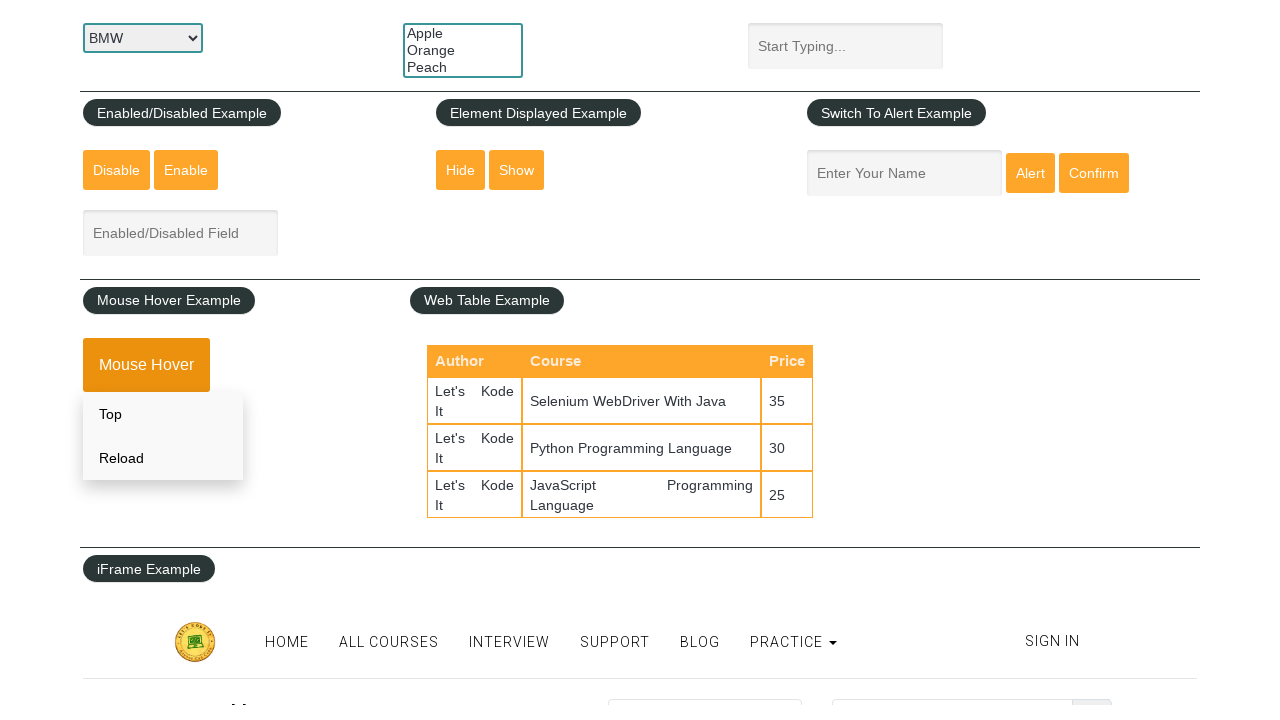

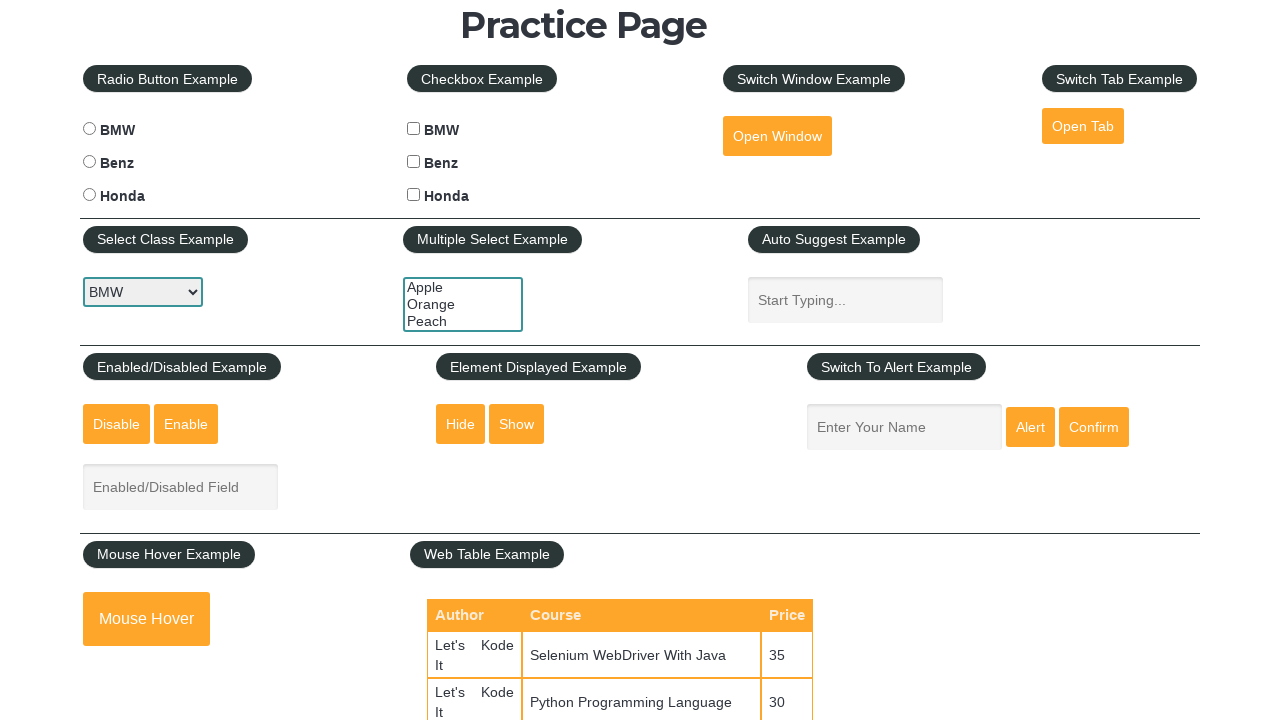